Tests JavaScript alert handling by clicking a button that triggers an alert and accepting it

Starting URL: http://antoniotrindade.com.br/treinoautomacao/elementsweb.html

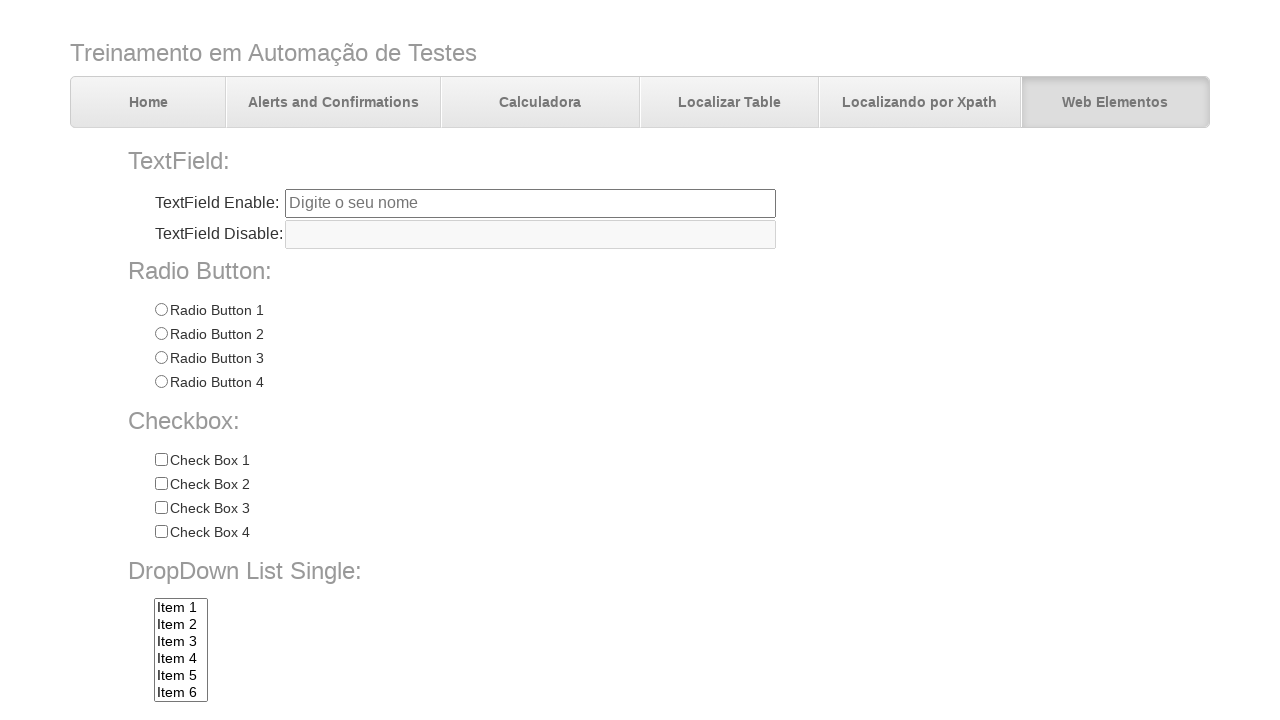

Set up dialog handler to accept alerts
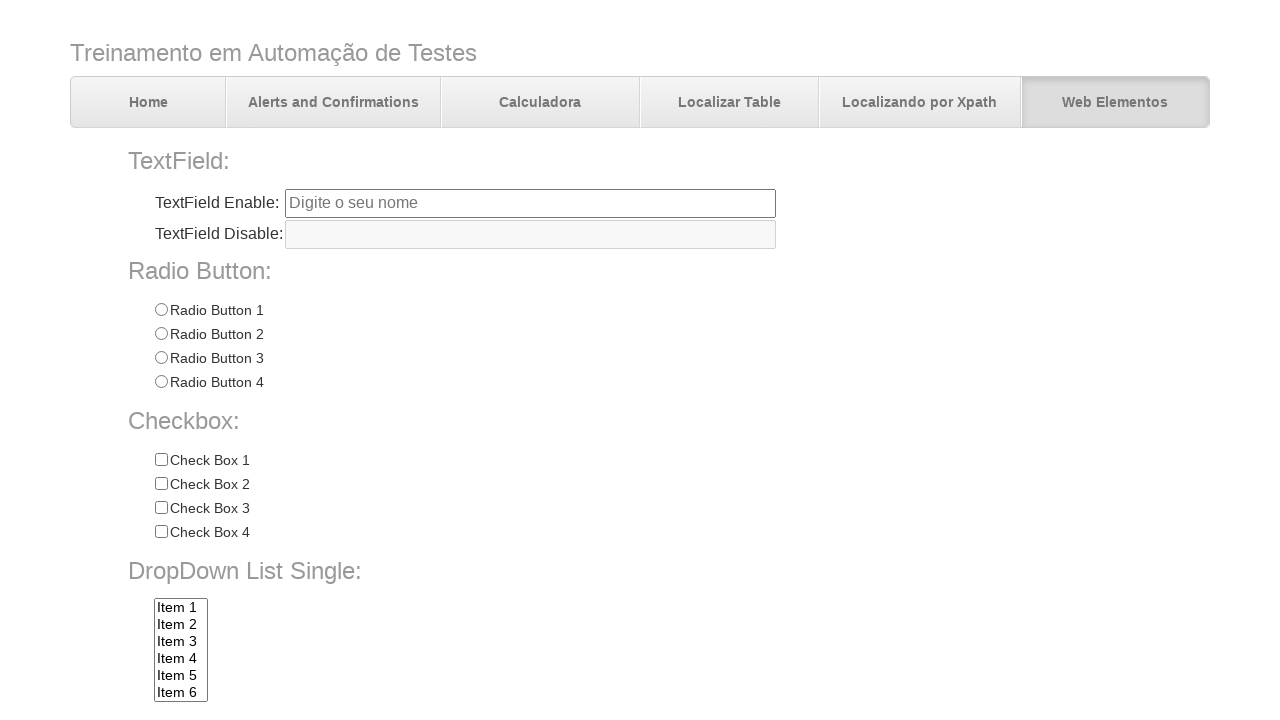

Clicked the alert button at (366, 644) on input[name='alertbtn']
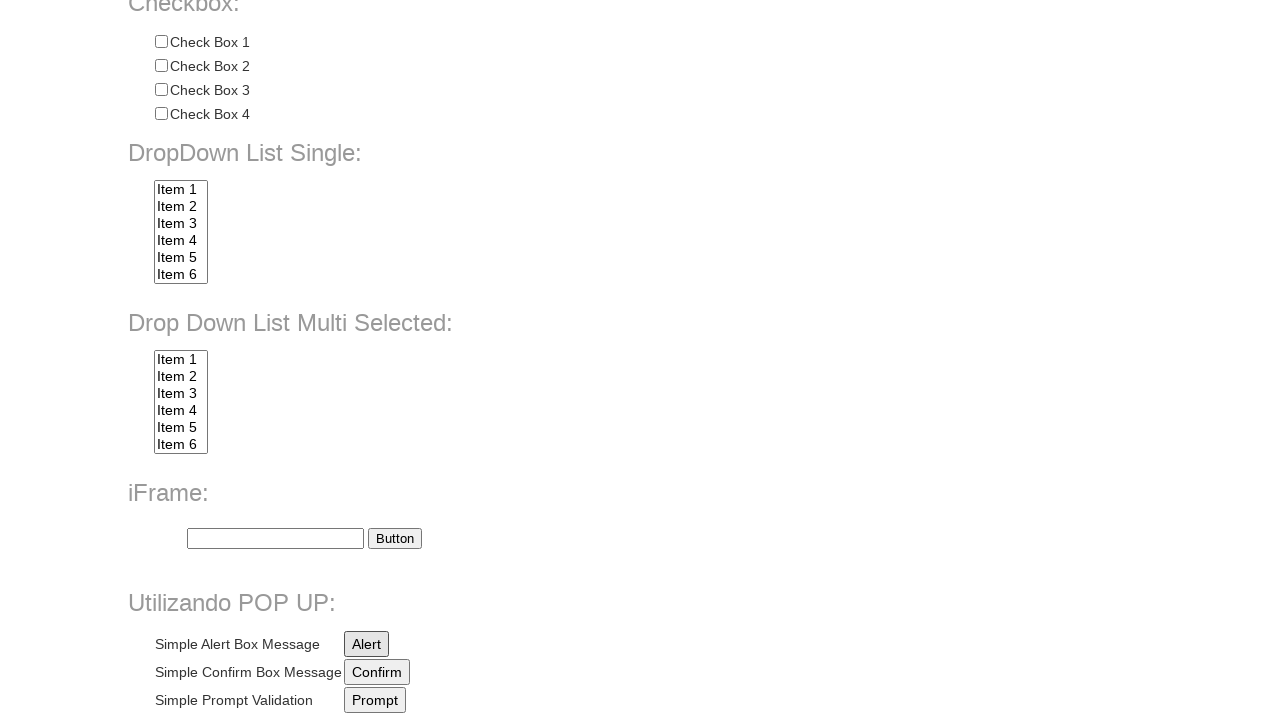

Waited for alert to be handled
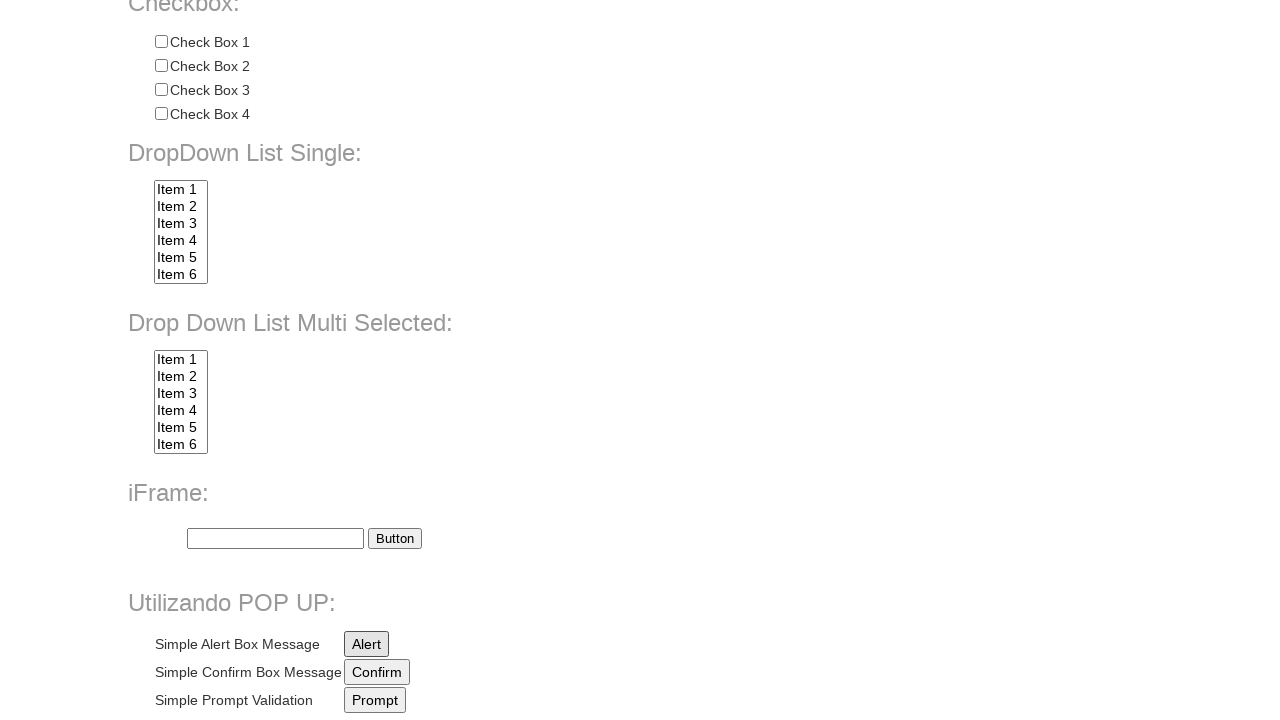

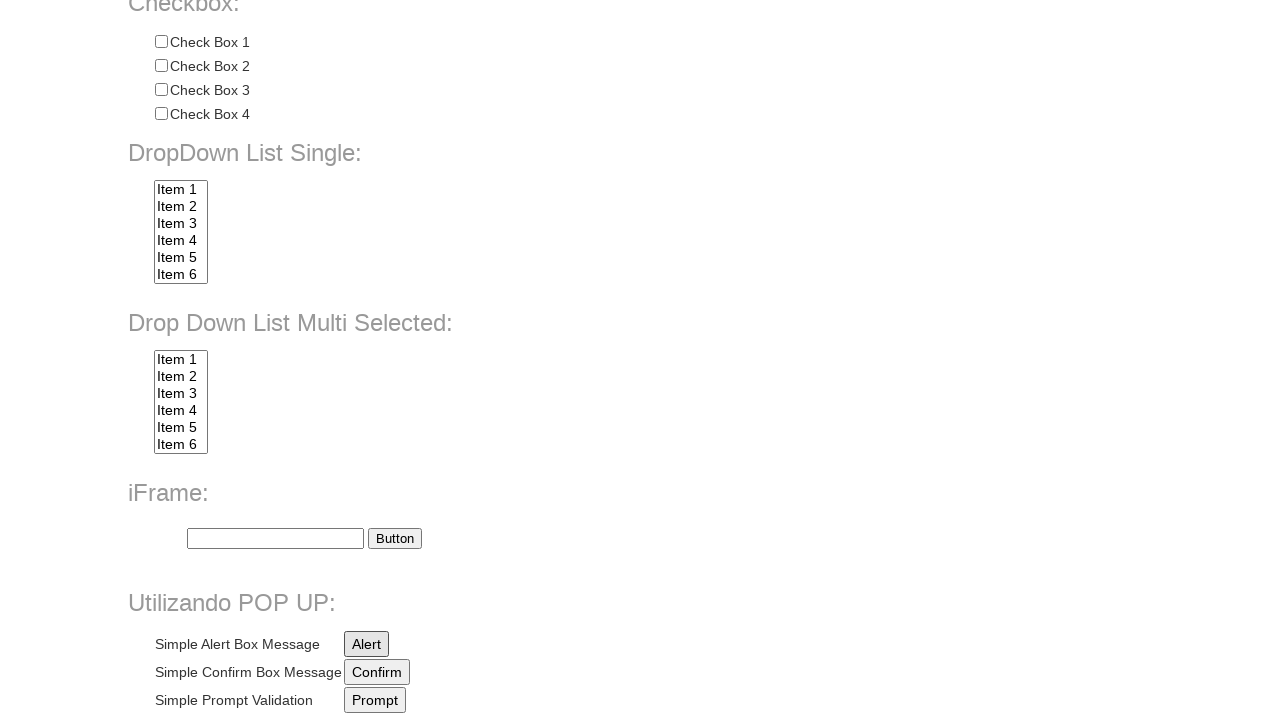